Tests JavaScript prompt alert functionality by clicking a button to trigger a prompt dialog, entering text into the prompt, and accepting it.

Starting URL: https://demo.automationtesting.in/Alerts.html

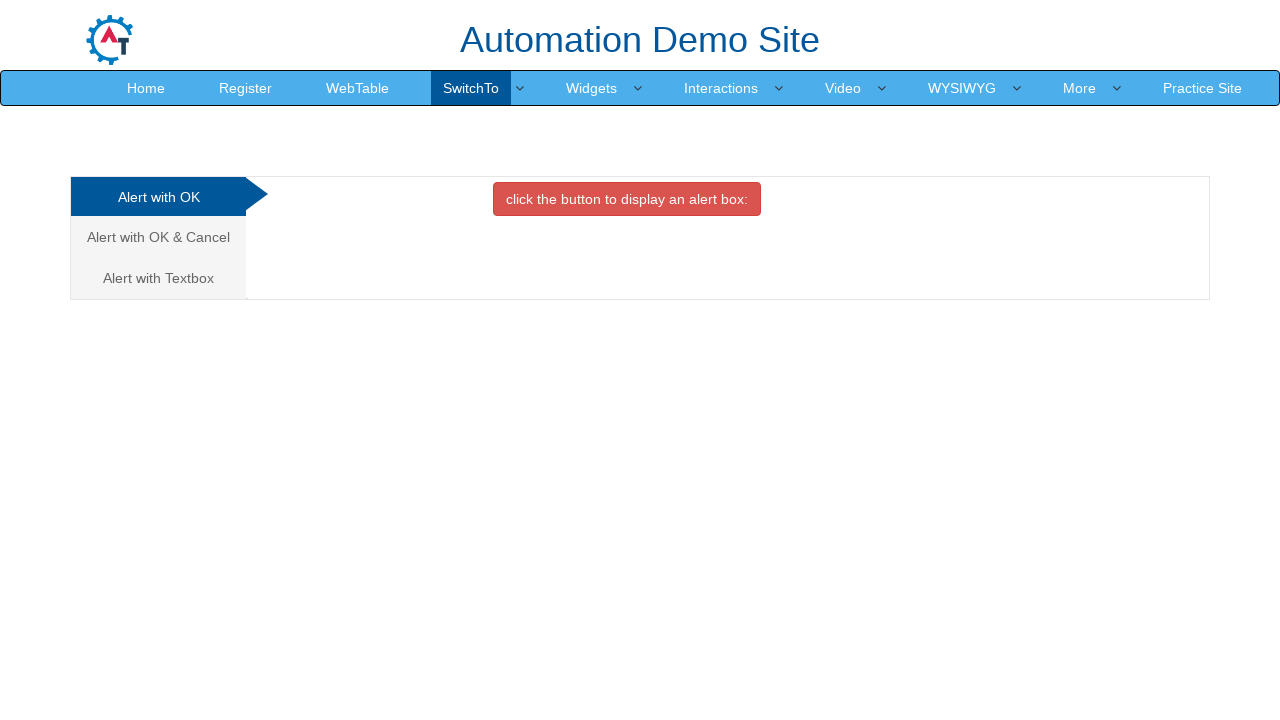

Clicked on the third tab (Alert with Text Box) to switch to prompt alert section at (158, 278) on (//a[@class='analystic'])[3]
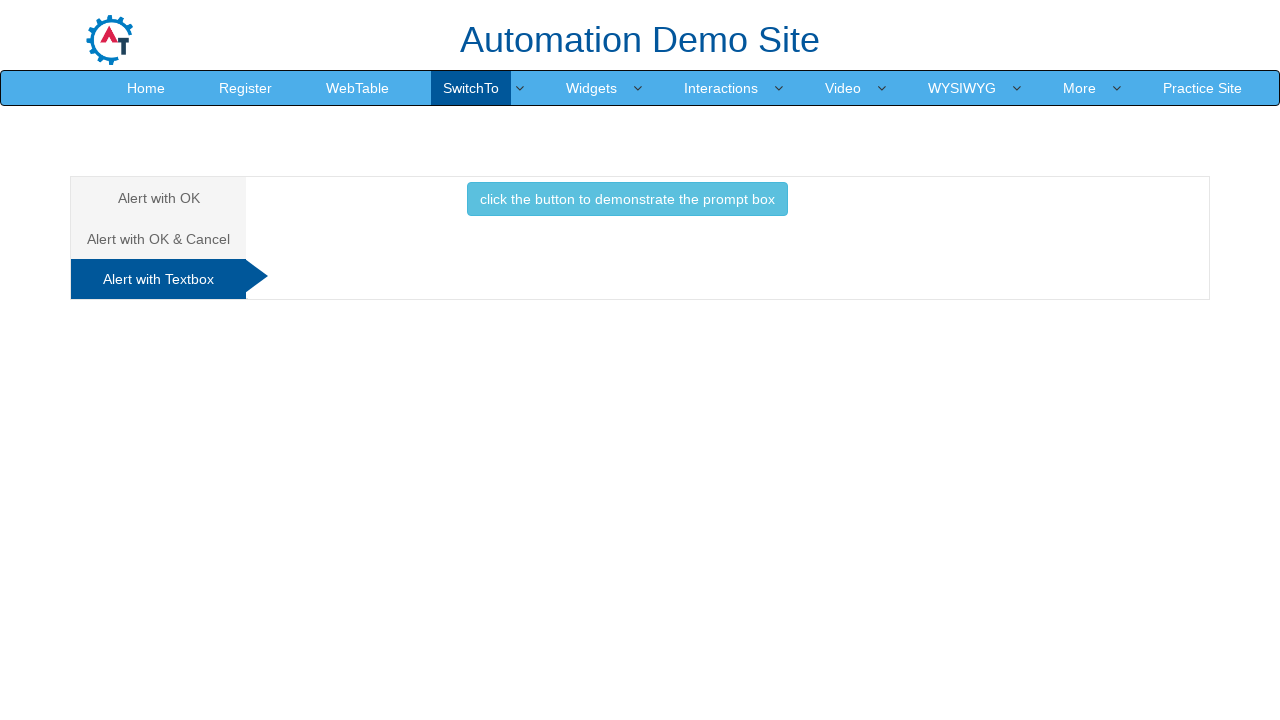

Clicked button to trigger the prompt alert at (627, 199) on .btn.btn-info
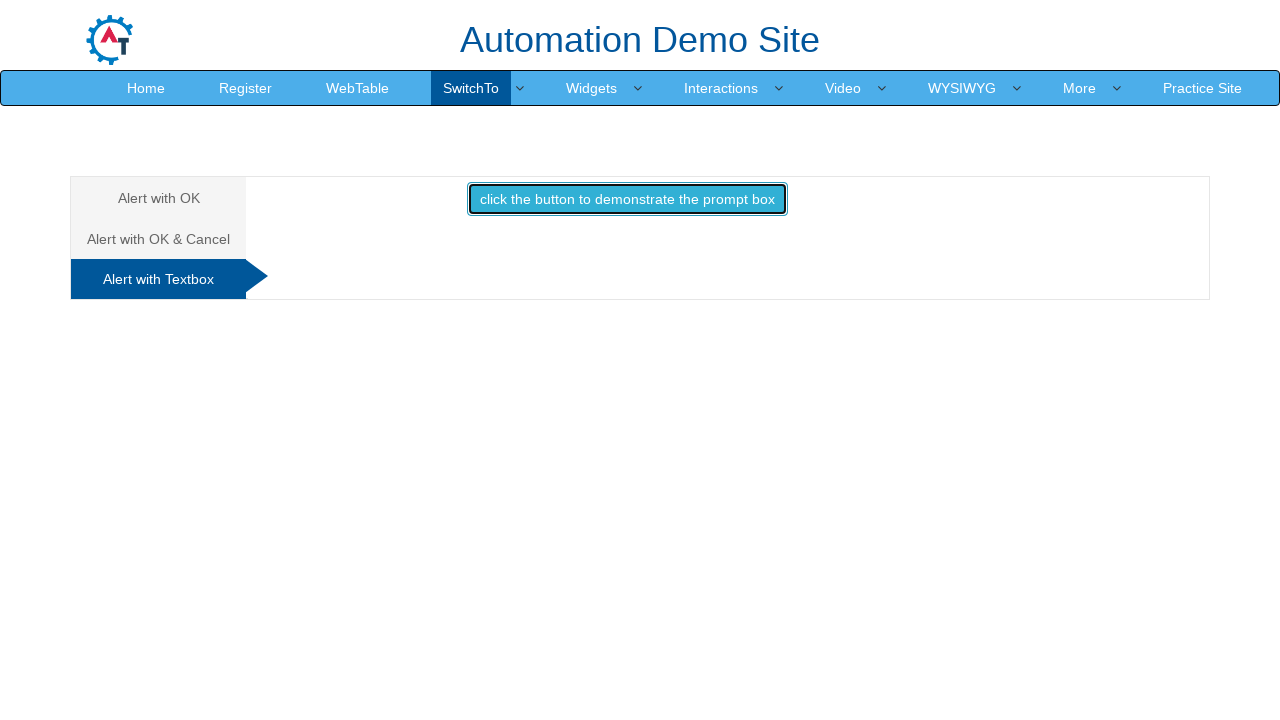

Set up dialog handler for the prompt alert
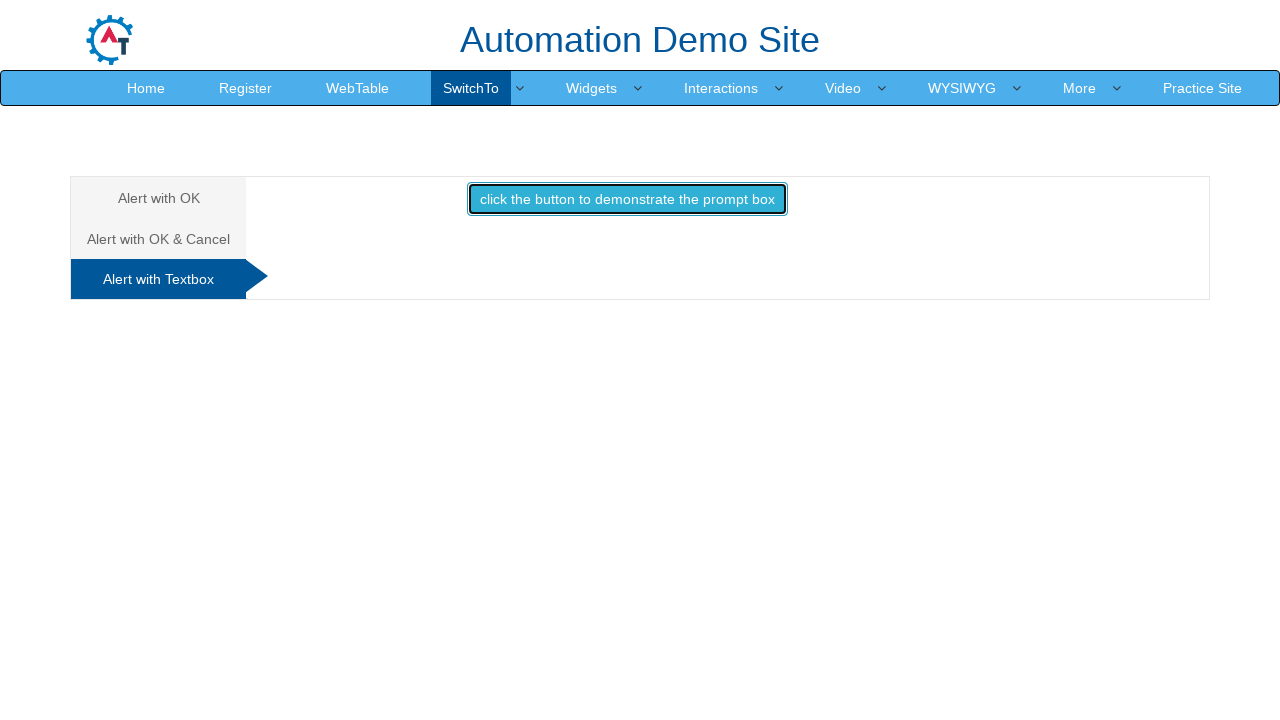

Clicked button again to trigger the prompt dialog at (627, 199) on .btn.btn-info
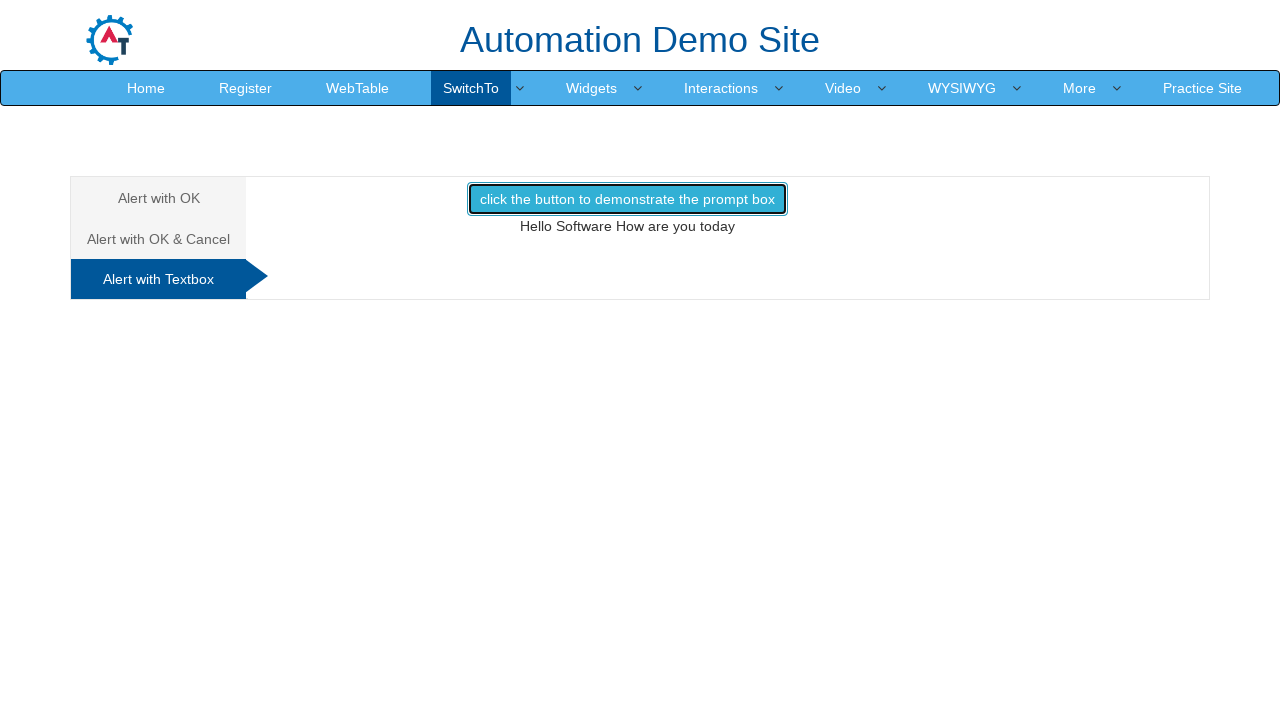

Waited 1000ms to ensure dialog was handled
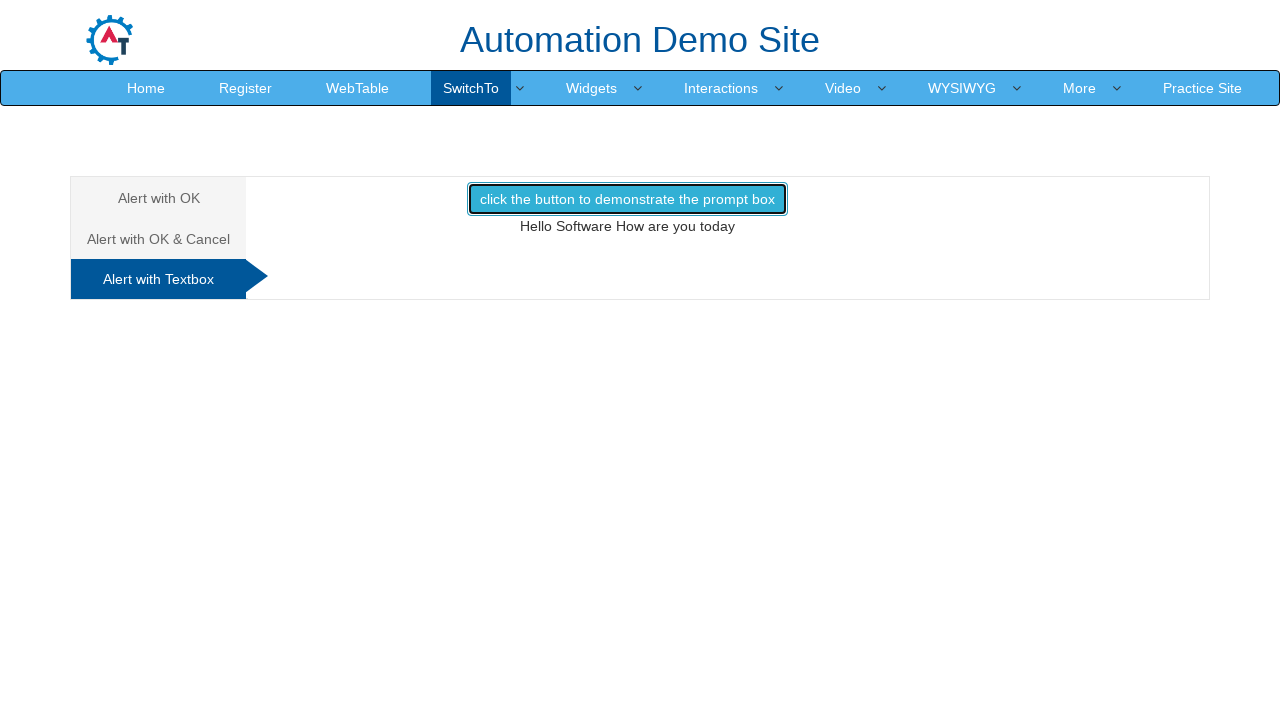

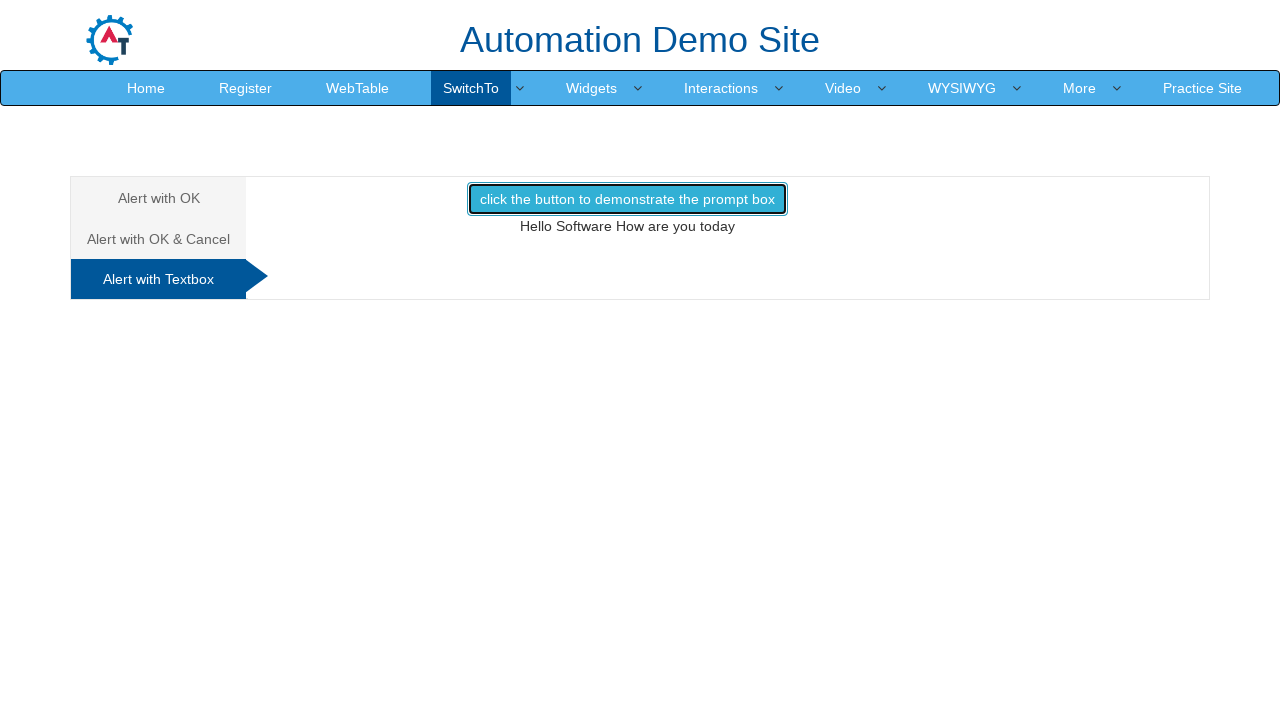